Tests relative locator functionality by finding and clicking on an experience checkbox that is positioned to the right of a label

Starting URL: https://awesomeqa.com/practice.html

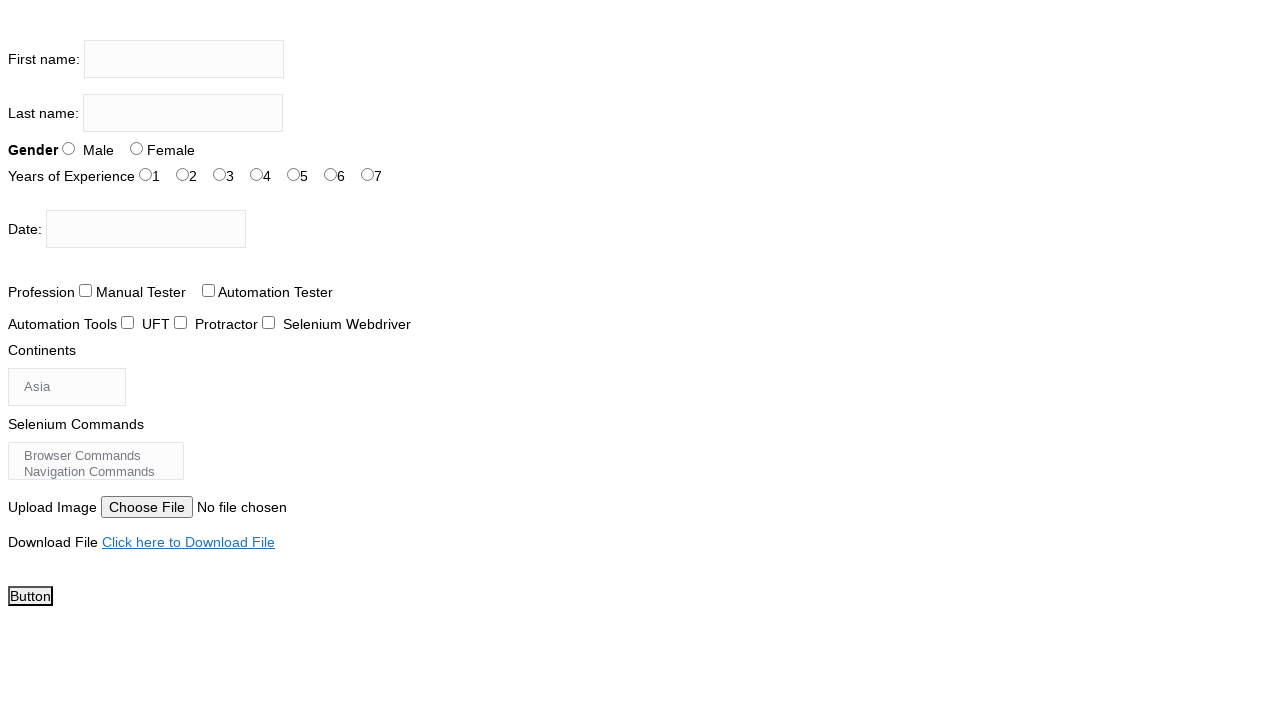

Located span element with text 'Years of Experience'
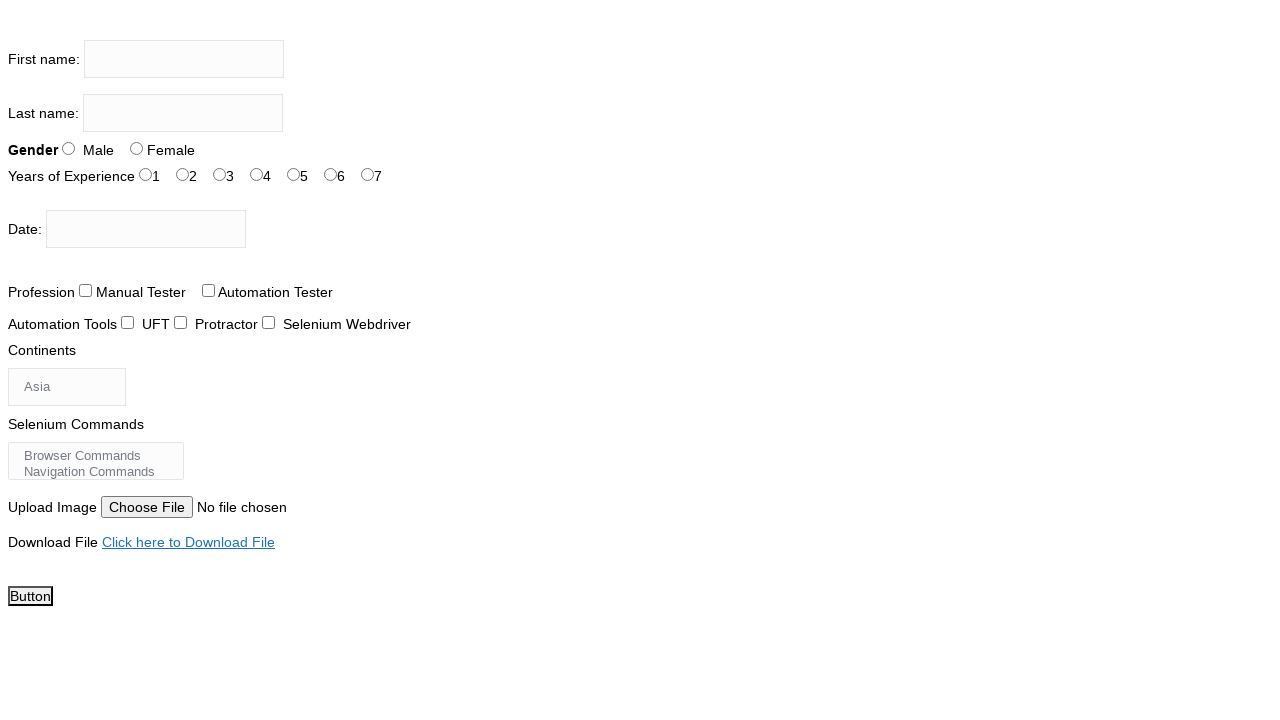

Clicked experience checkbox positioned to the right of 'Years of Experience' label at (256, 174) on #exp-3
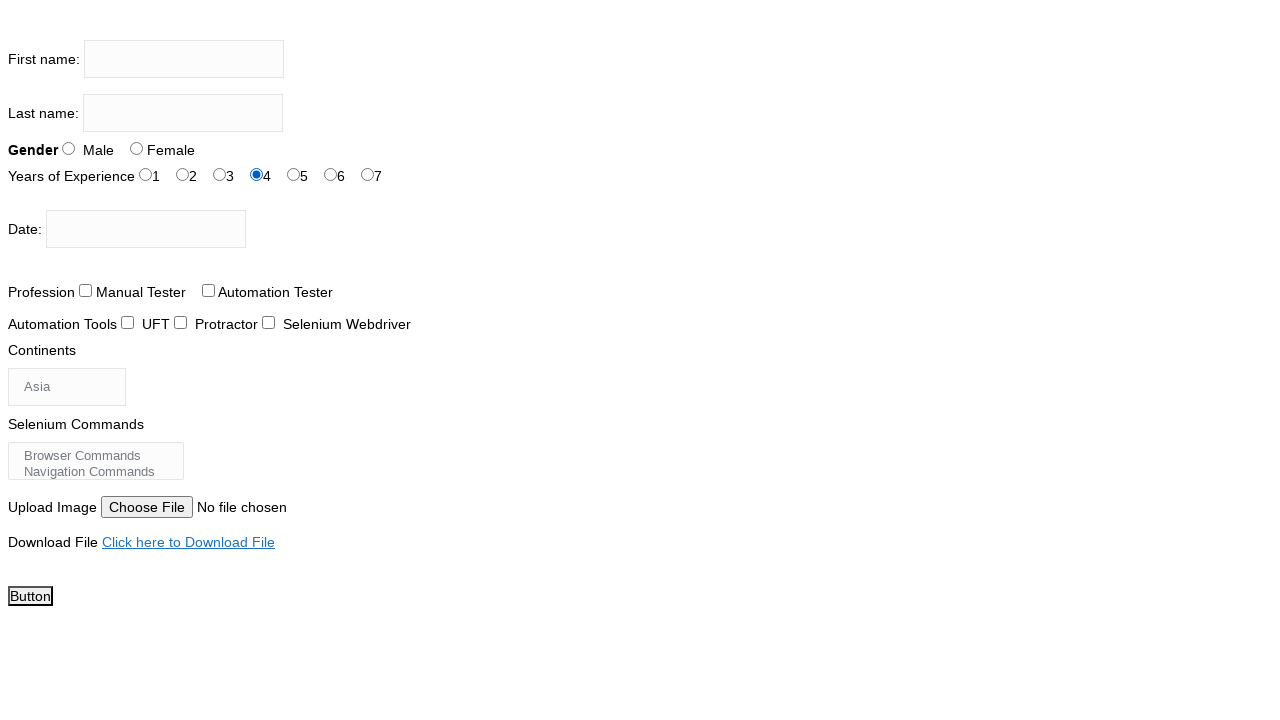

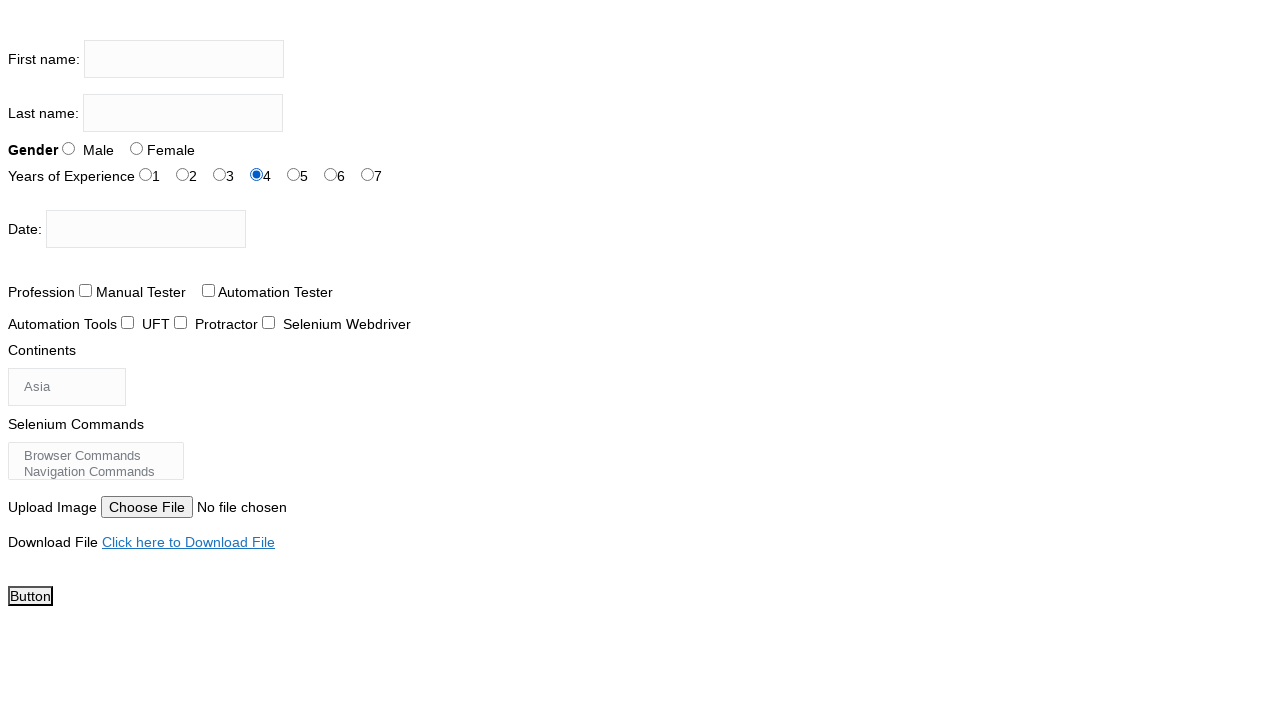